Tests that todo data persists after page reload

Starting URL: https://demo.playwright.dev/todomvc

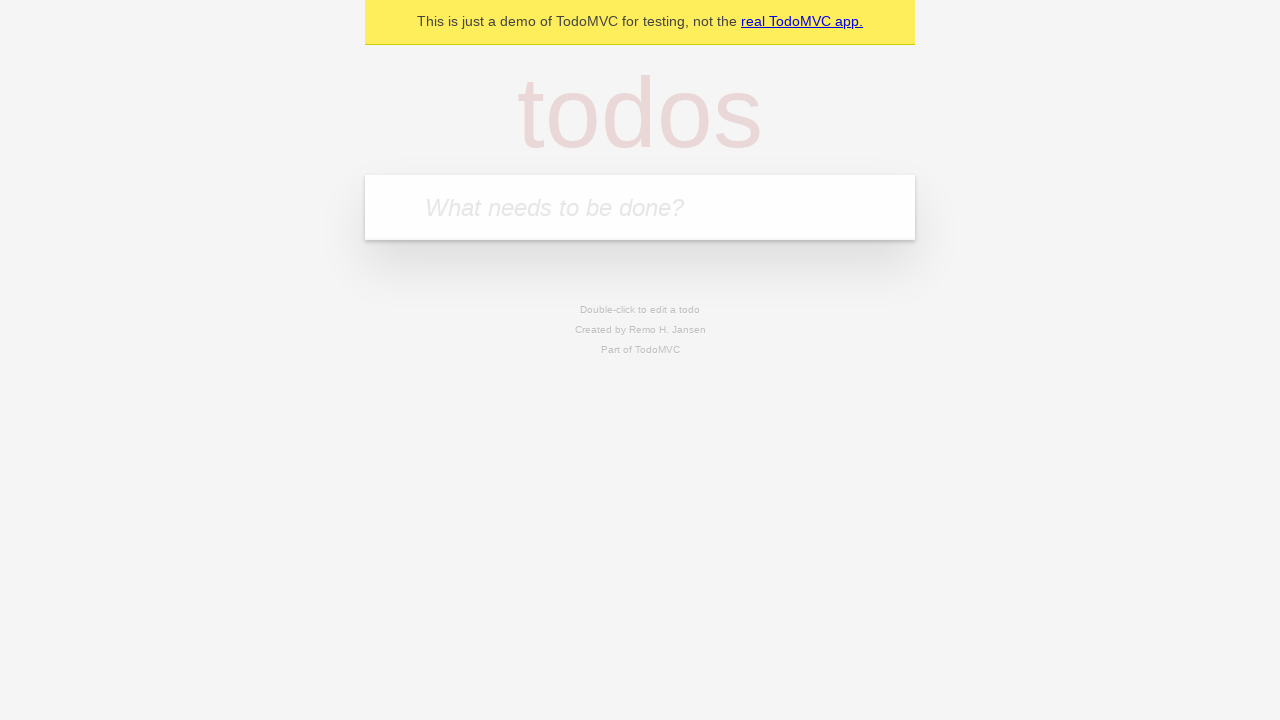

Located the 'What needs to be done?' input field
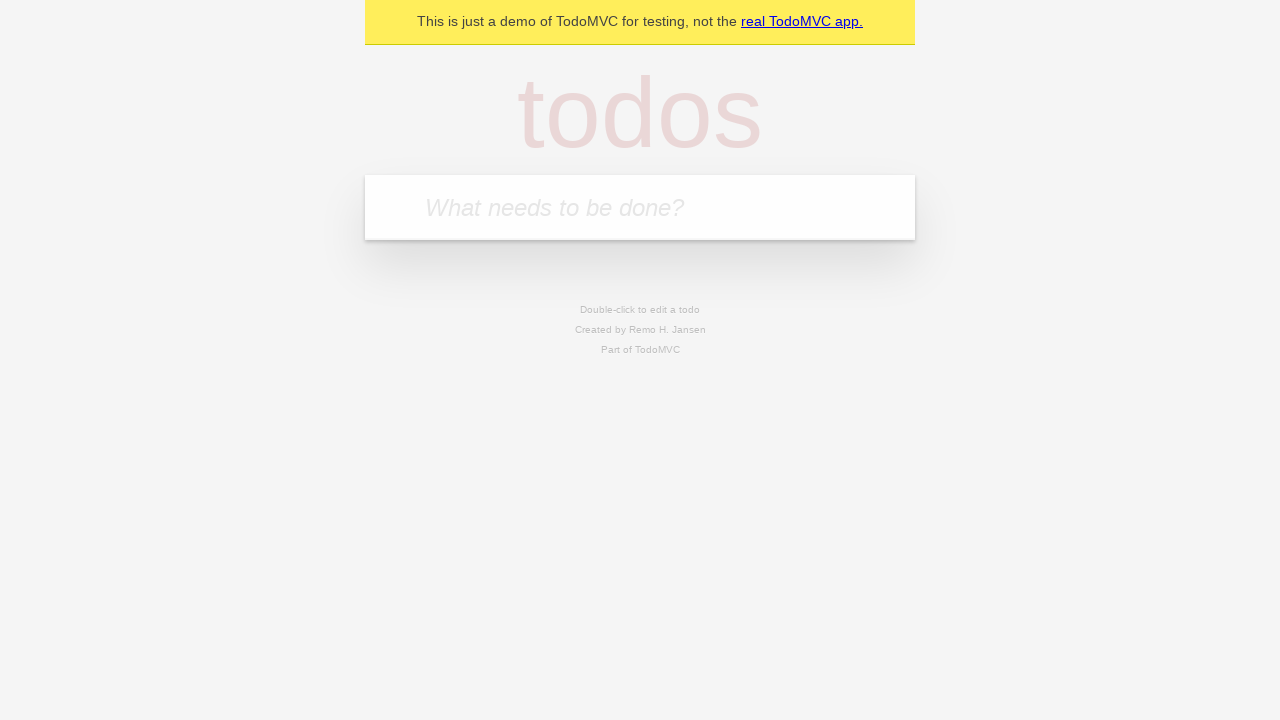

Filled todo input with 'buy some cheese' on internal:attr=[placeholder="What needs to be done?"i]
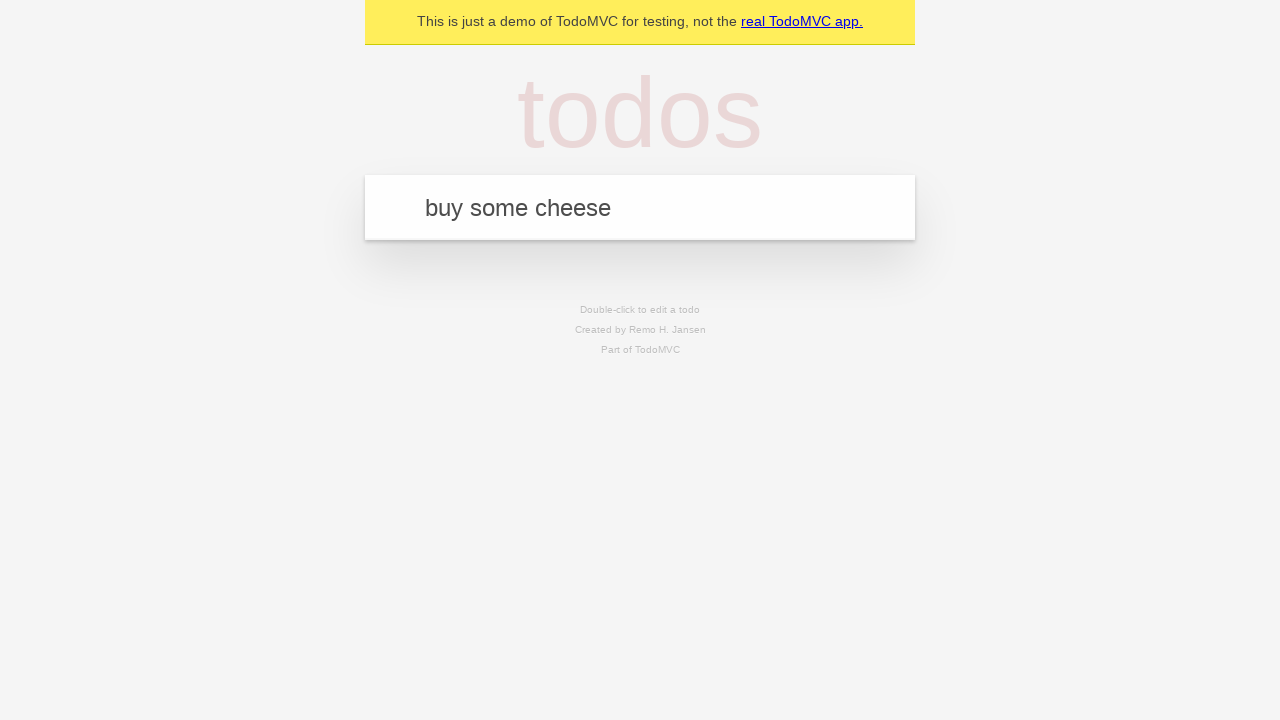

Pressed Enter to add 'buy some cheese' to the todo list on internal:attr=[placeholder="What needs to be done?"i]
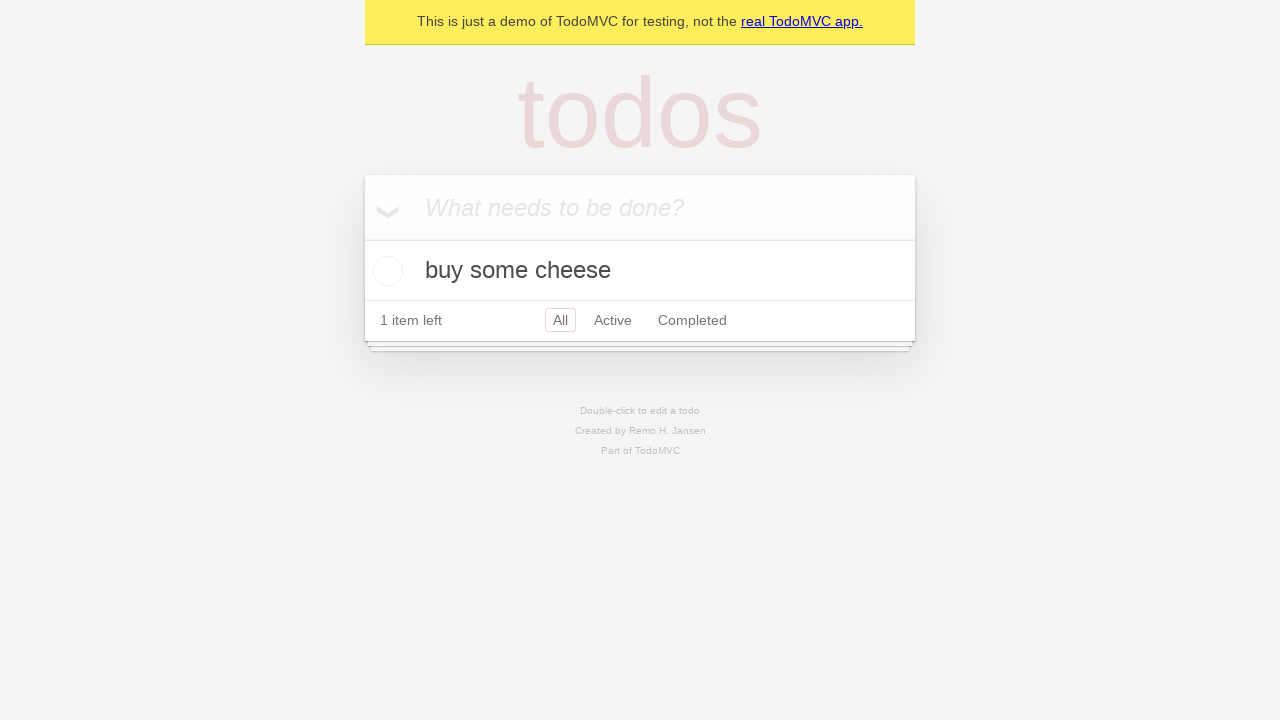

Filled todo input with 'feed the cat' on internal:attr=[placeholder="What needs to be done?"i]
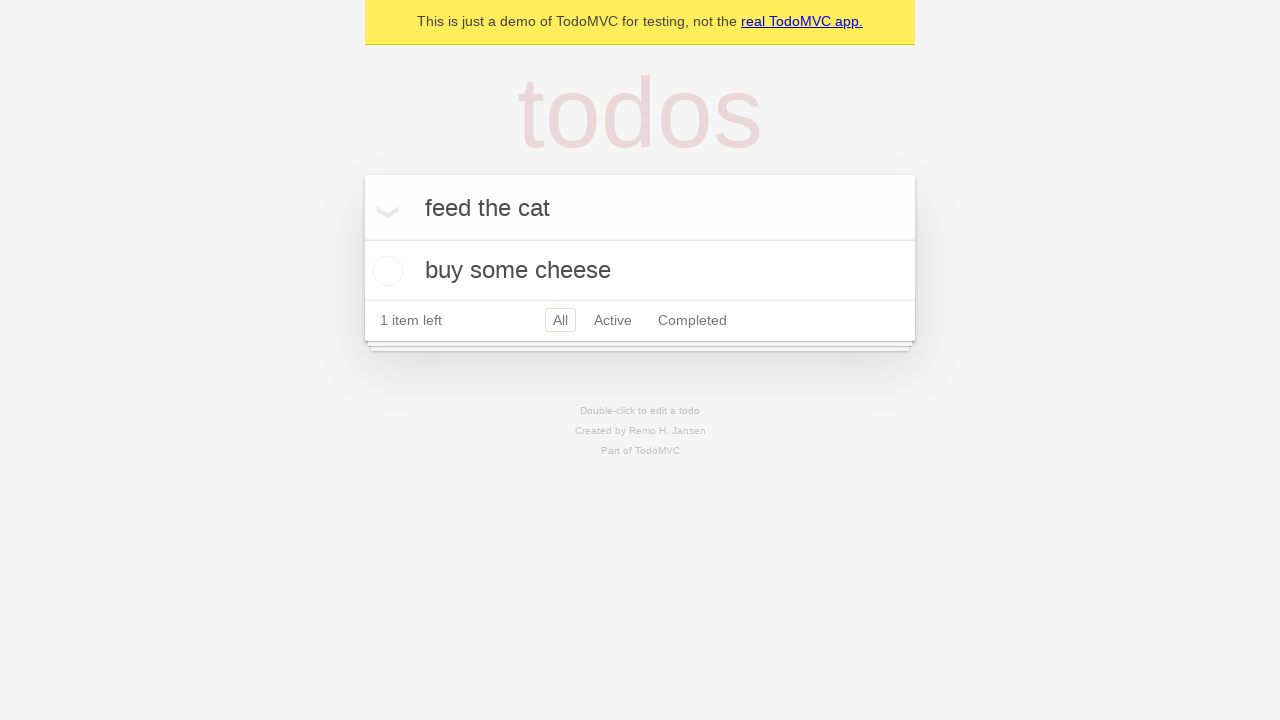

Pressed Enter to add 'feed the cat' to the todo list on internal:attr=[placeholder="What needs to be done?"i]
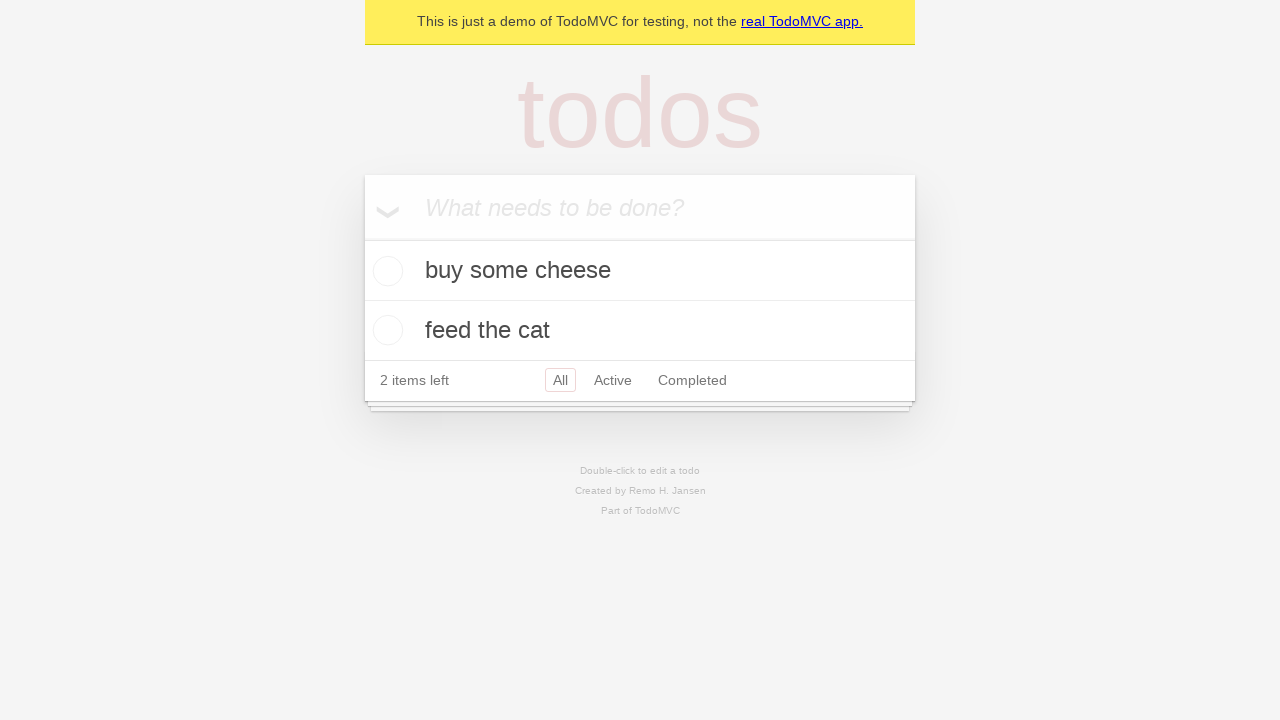

Waited for both todo items to appear in the DOM
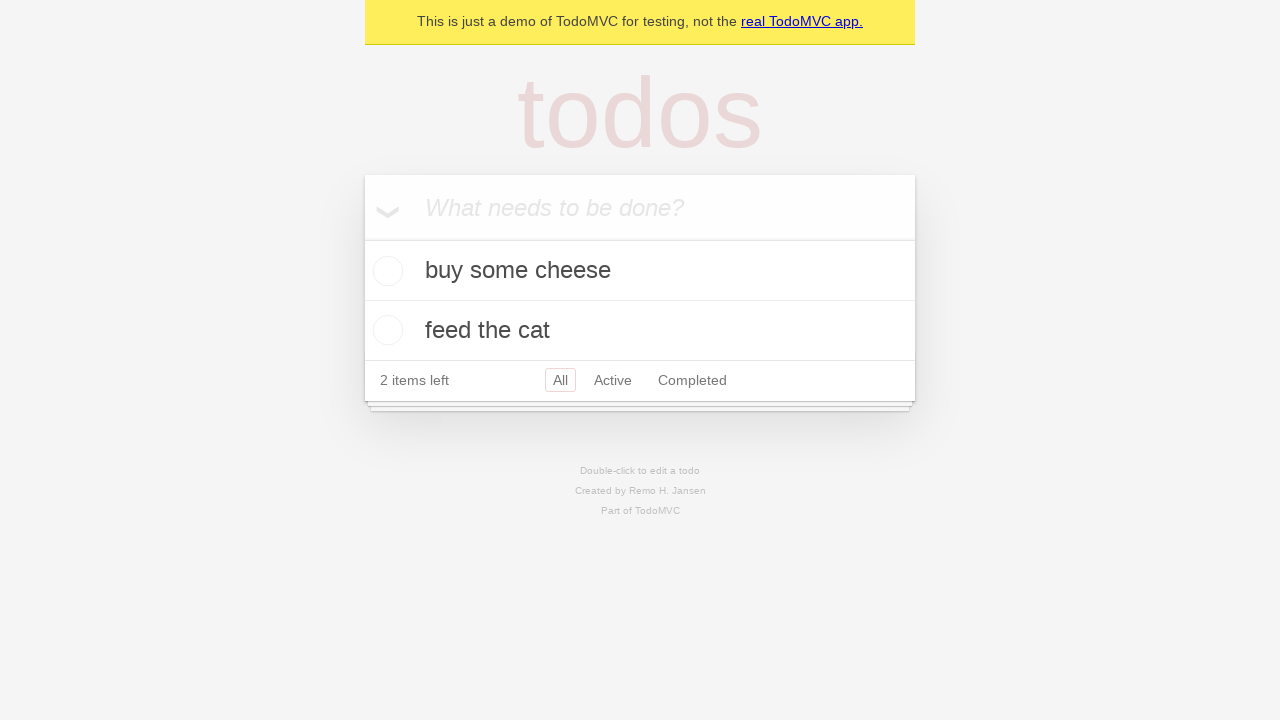

Located all todo items
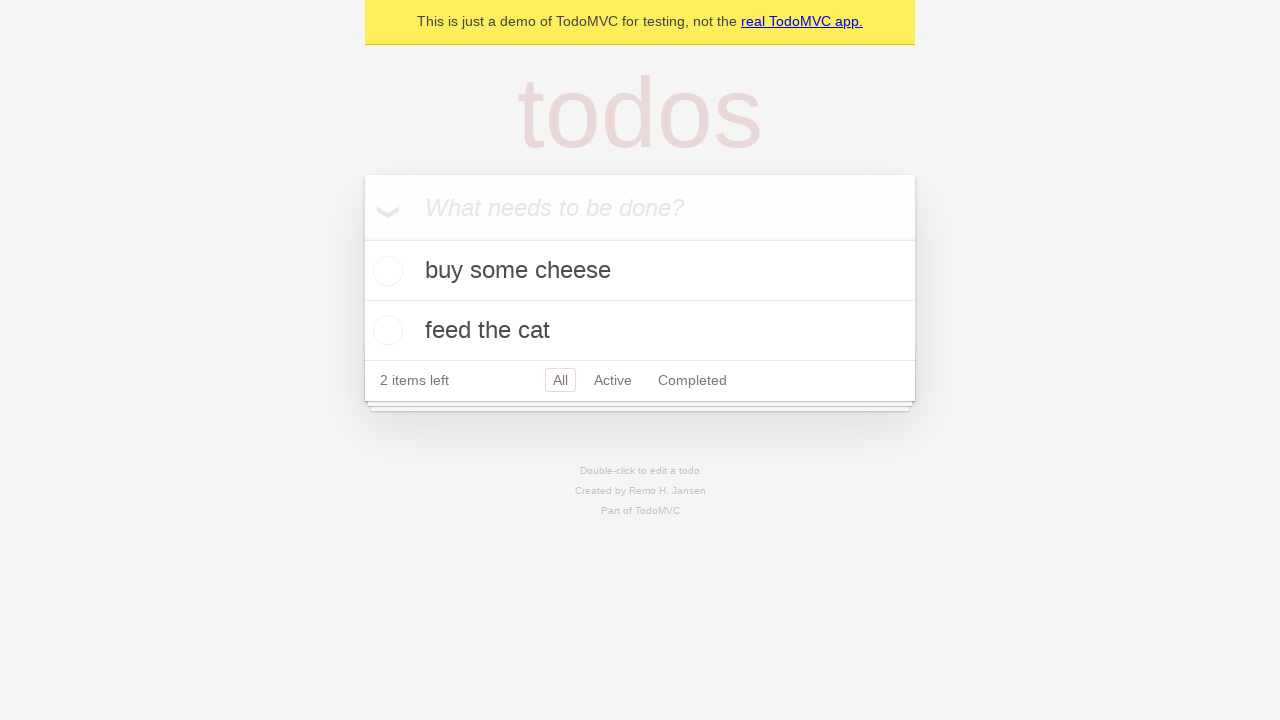

Located the checkbox for the first todo item
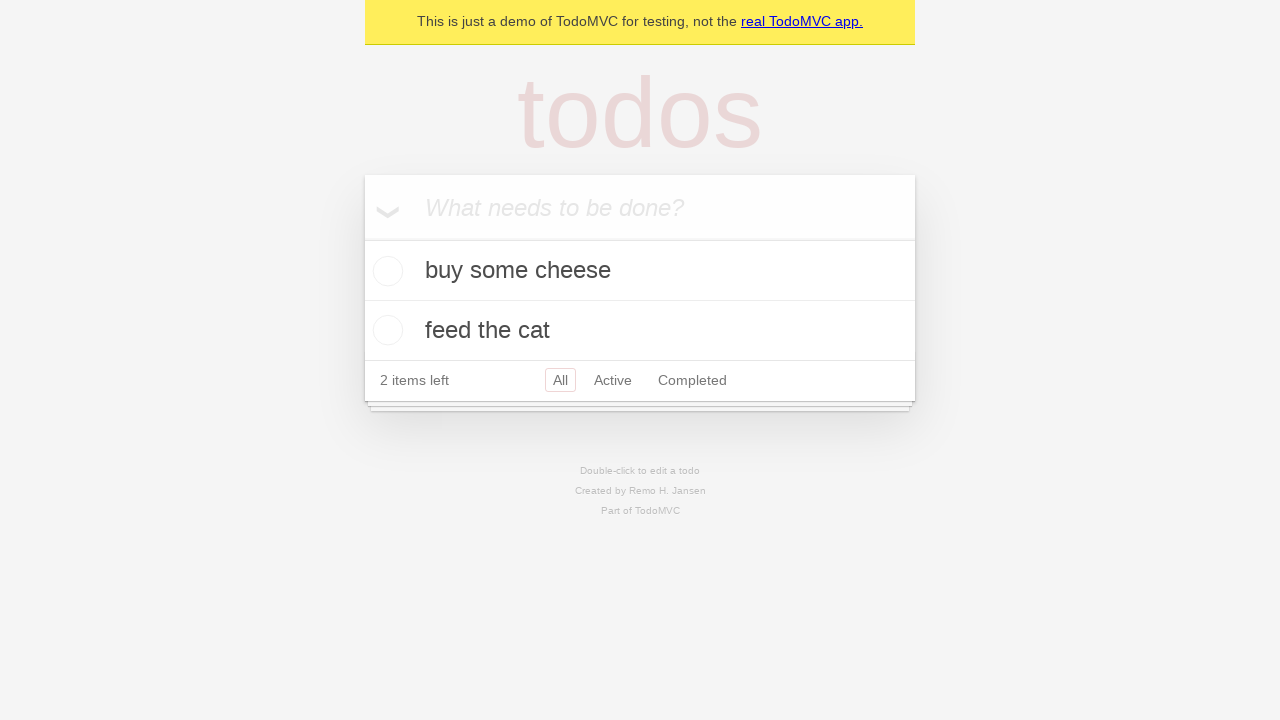

Checked the first todo item at (385, 271) on internal:testid=[data-testid="todo-item"s] >> nth=0 >> internal:role=checkbox
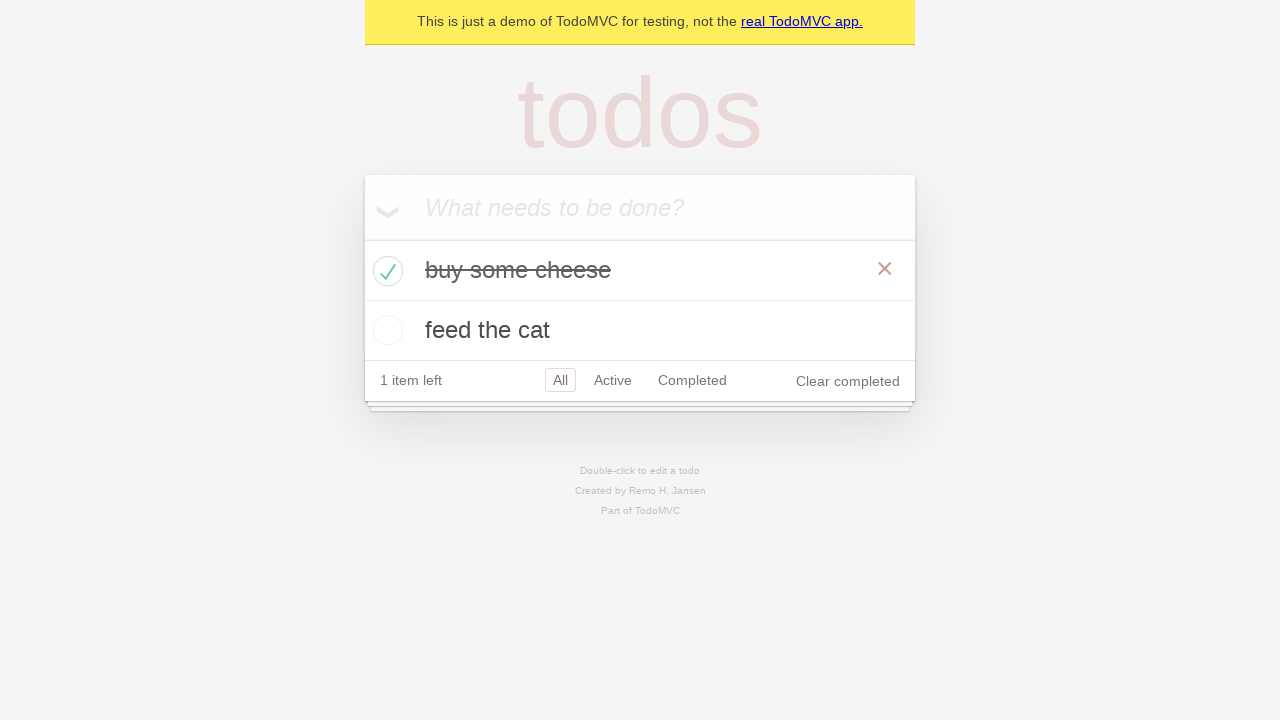

Reloaded the page to test data persistence
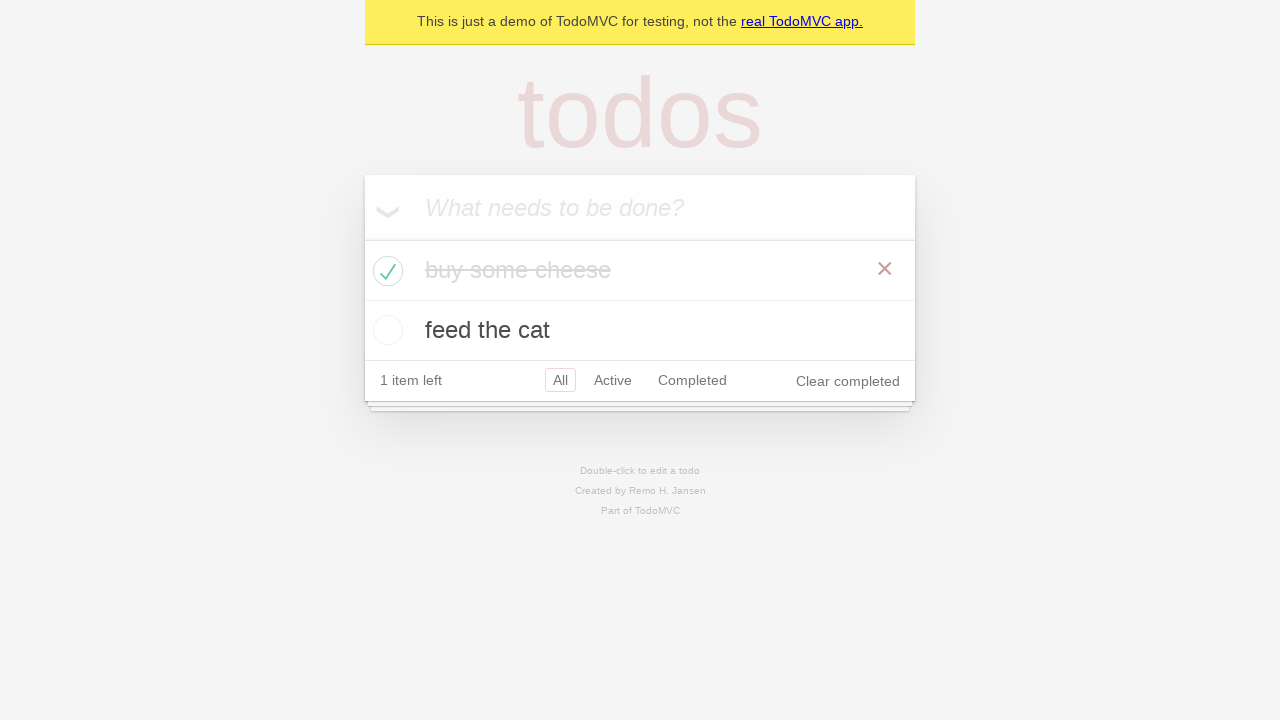

Verified that both todo items persisted after page reload
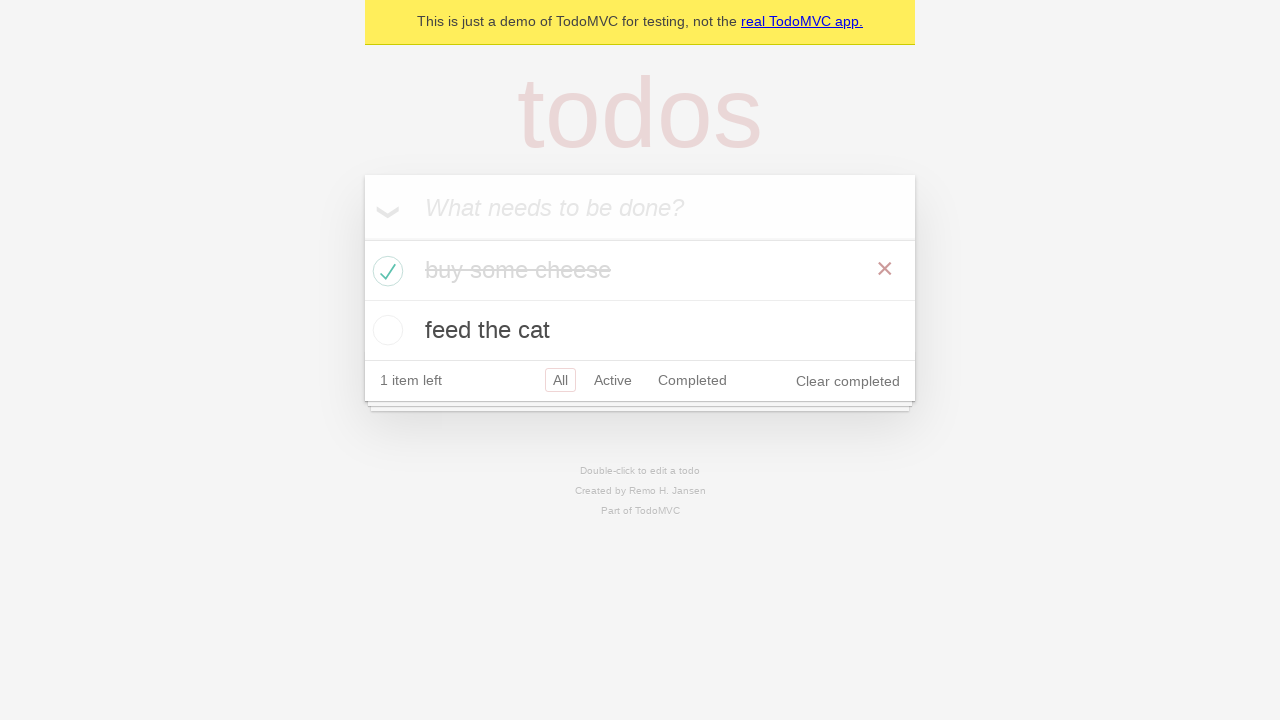

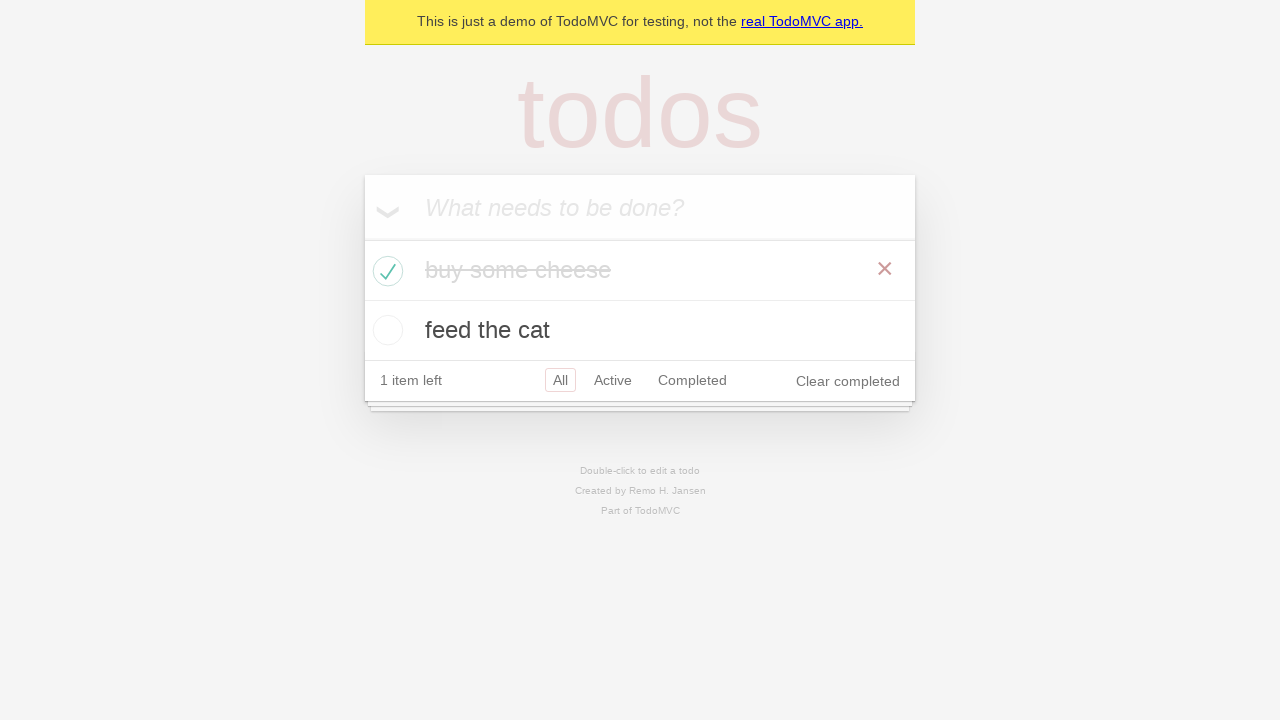